Fills out a demo registration form with personal details including name, gender, address, email, demo date/time preferences, course interests, and a verification code, then submits the form and validates the success message.

Starting URL: https://vinothqaacademy.com/demo-site/

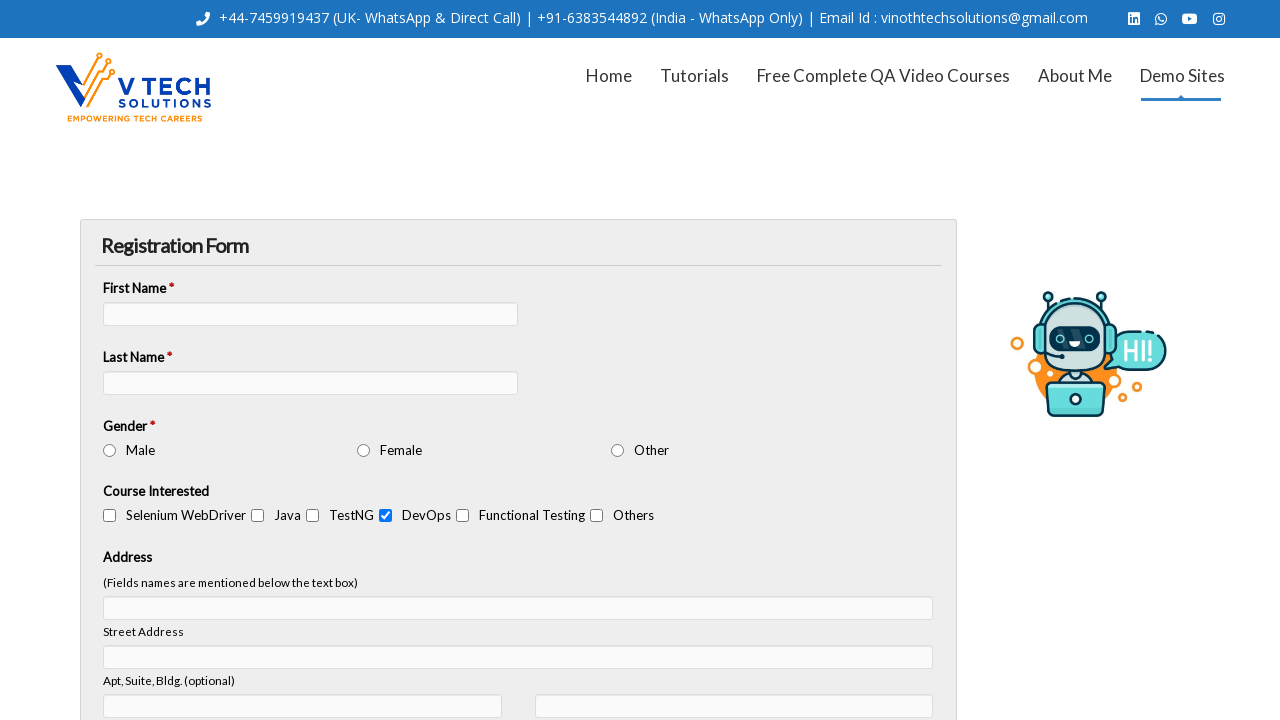

Filled first name field with 'Vinoth' on input[name='vfb-5']
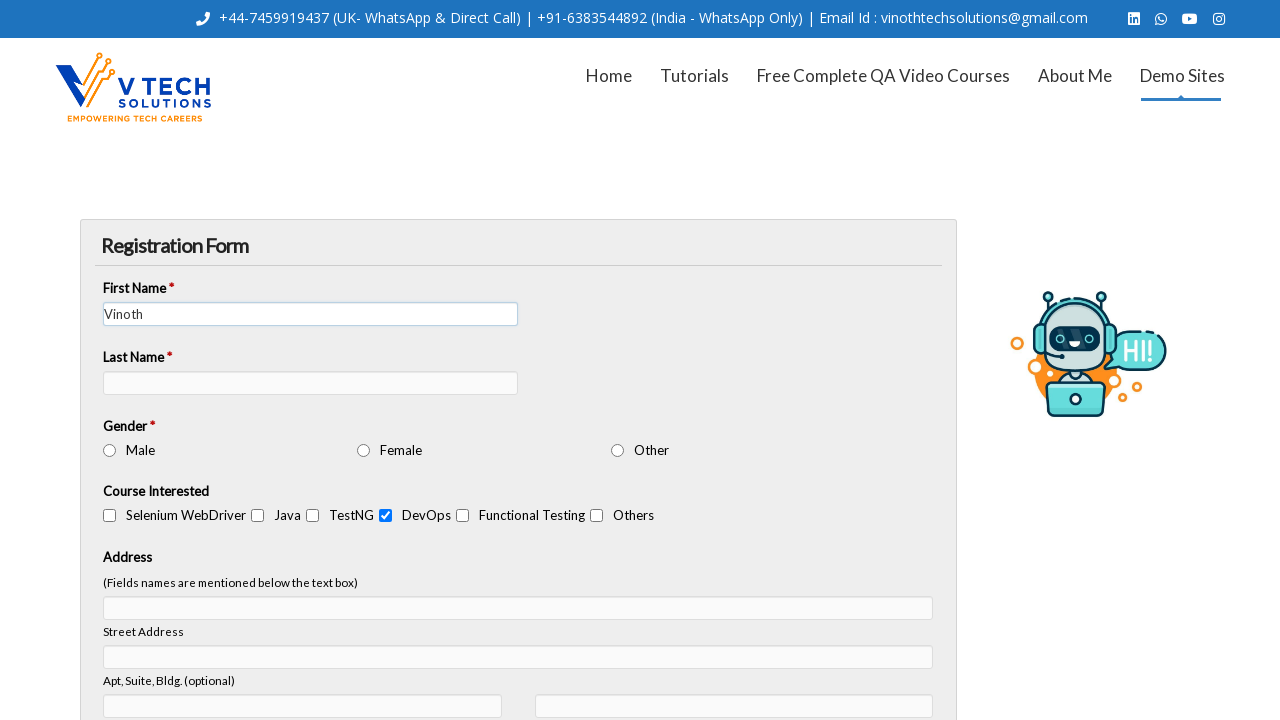

Filled last name field with 'R' on input[name='vfb-7']
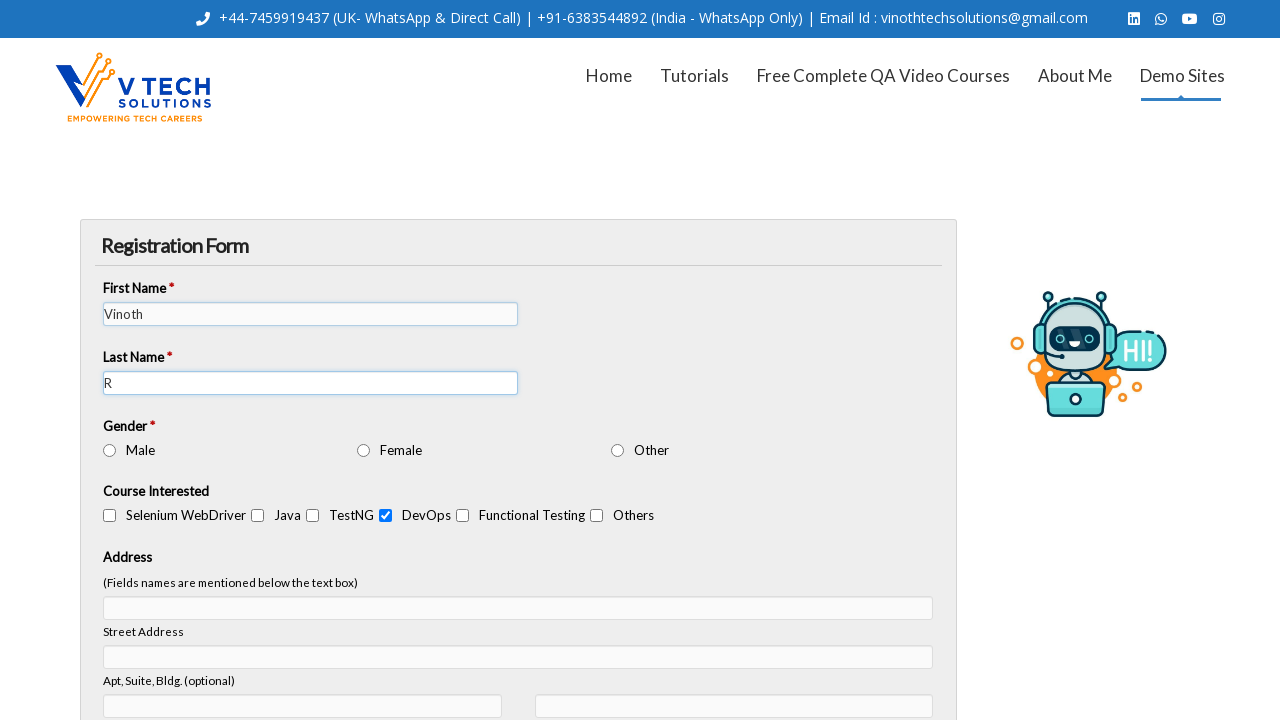

Selected Male gender radio button at (110, 450) on #vfb-31-1
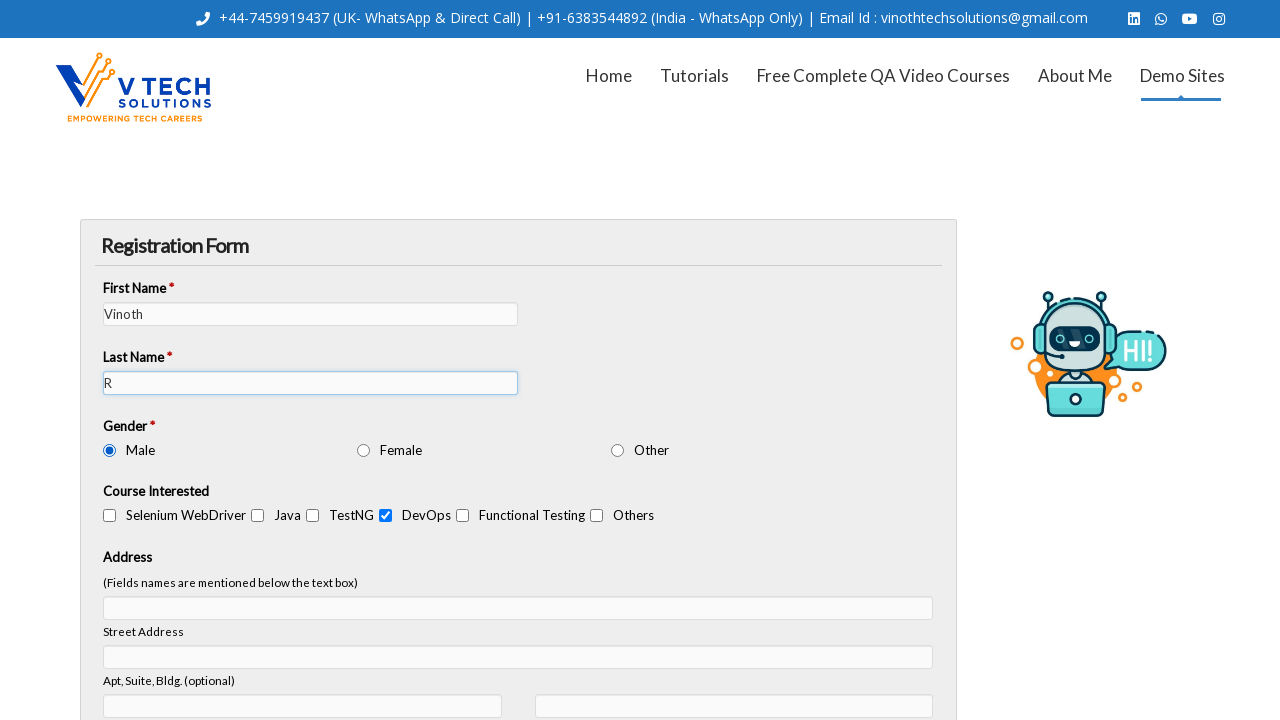

Filled street address with 'Saravana Flats' on input[name='vfb-13[address]']
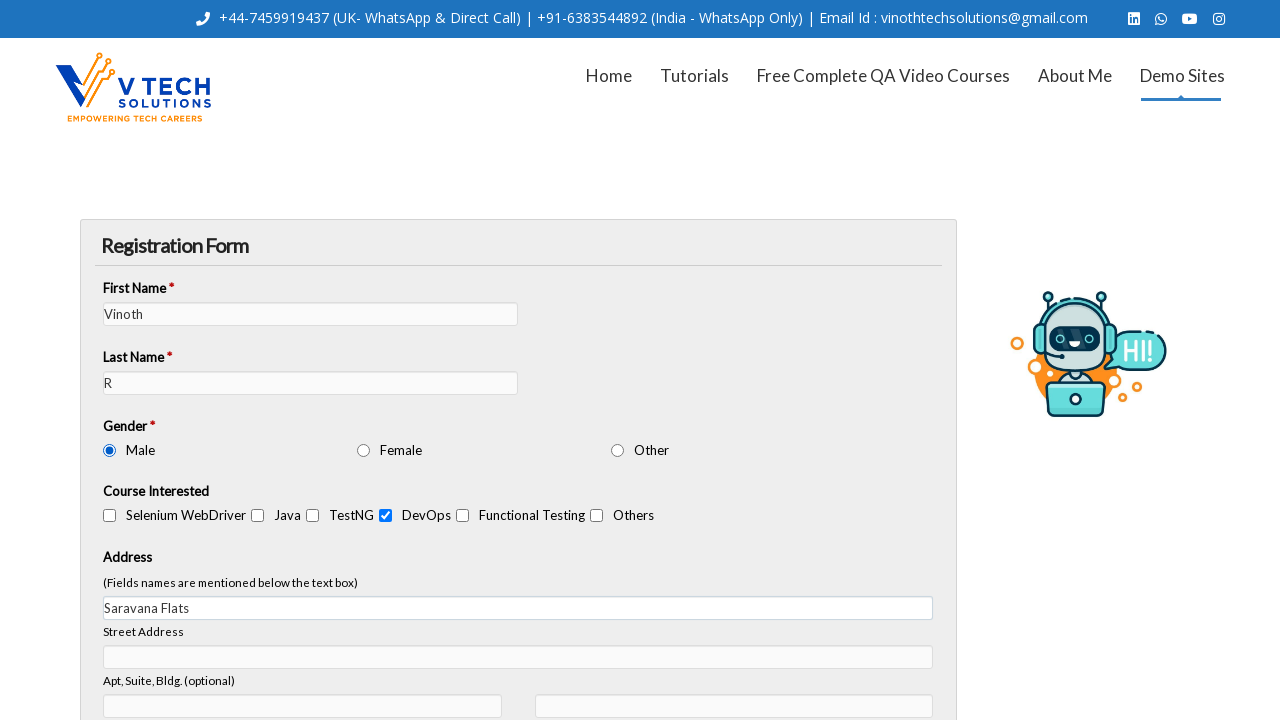

Filled apartment/building number with 'S1' on #vfb-13-address-2
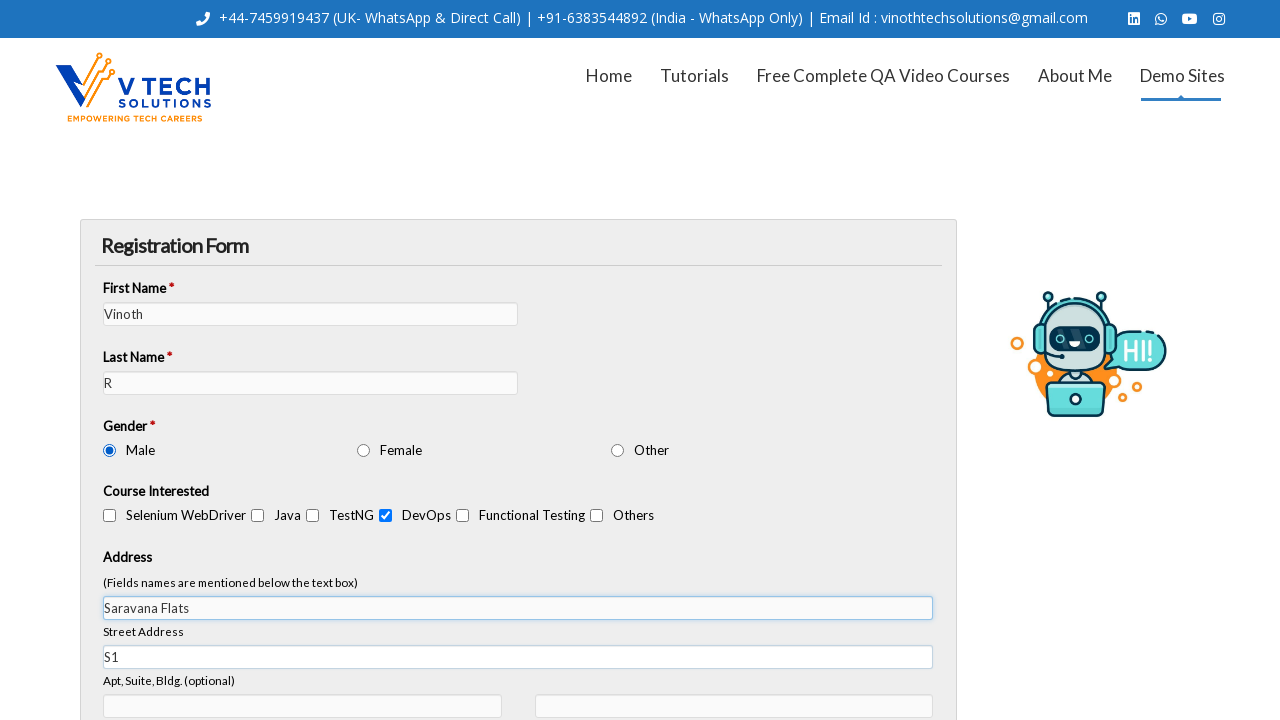

Filled city with 'Chennai' on input[name='vfb-13[city]']
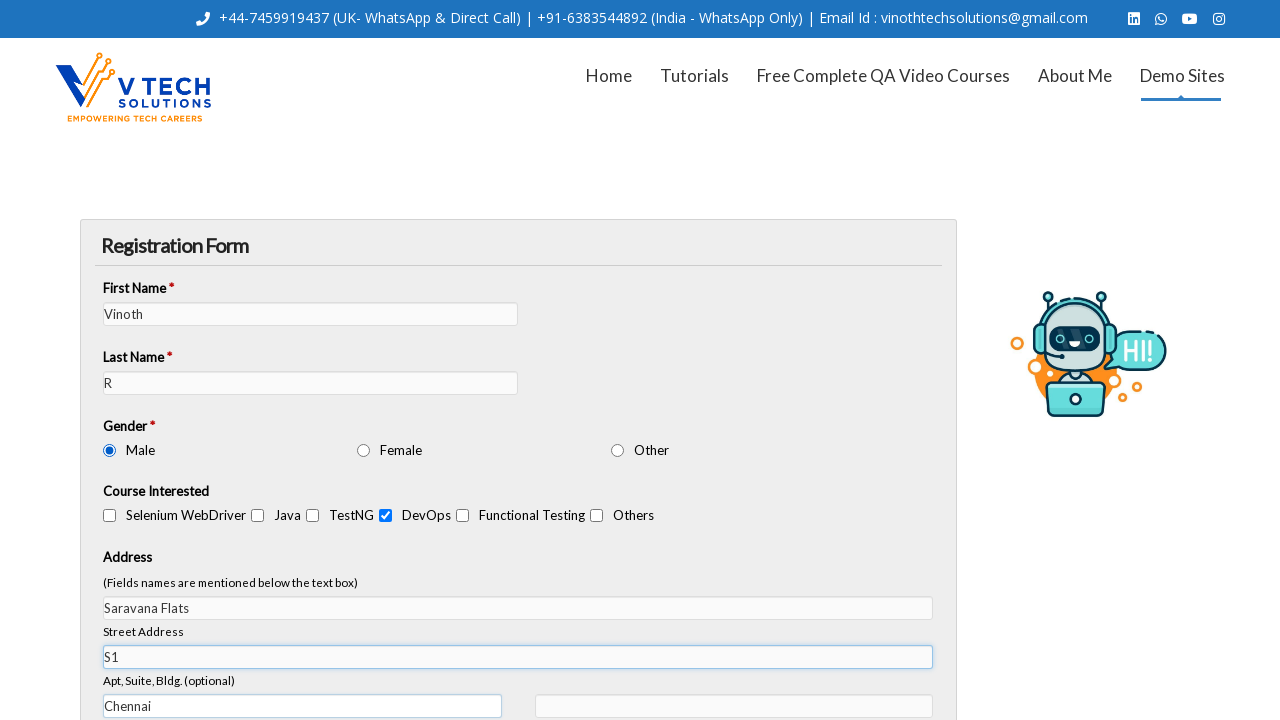

Filled state with 'Tamil Nadu' on input[name='vfb-13[state]']
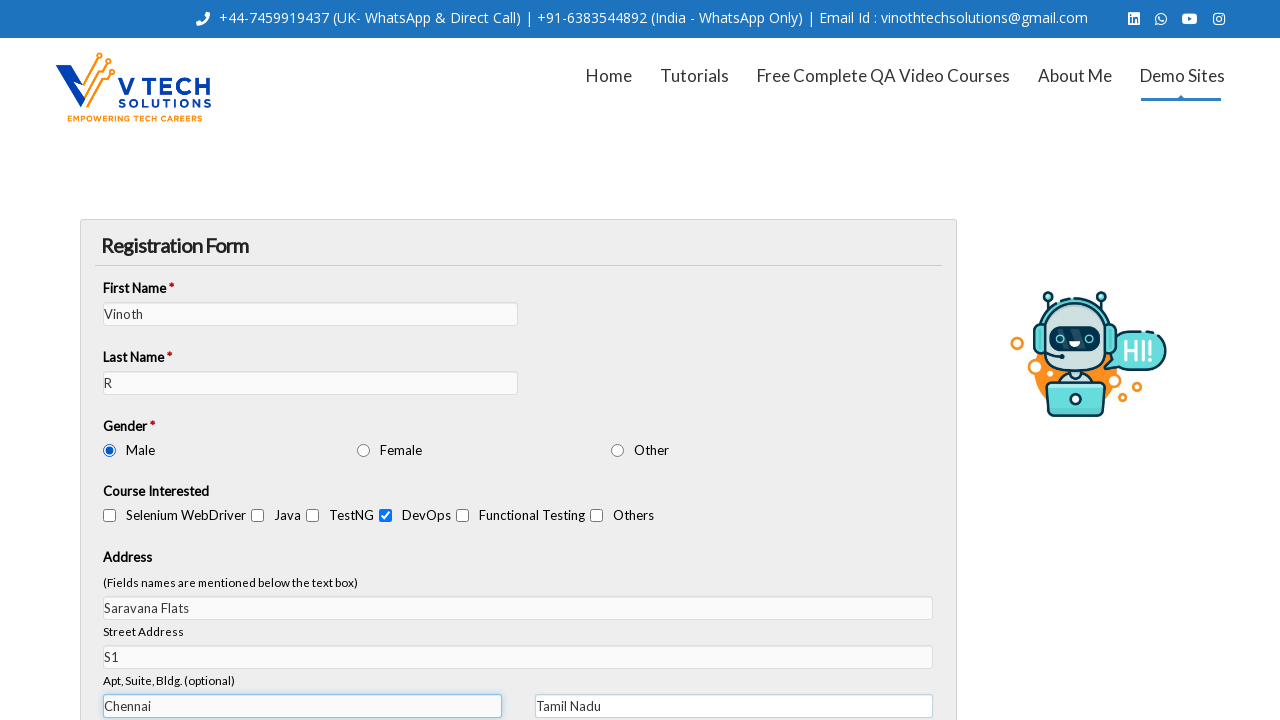

Filled postal code with '600100' on input[name='vfb-13[zip]']
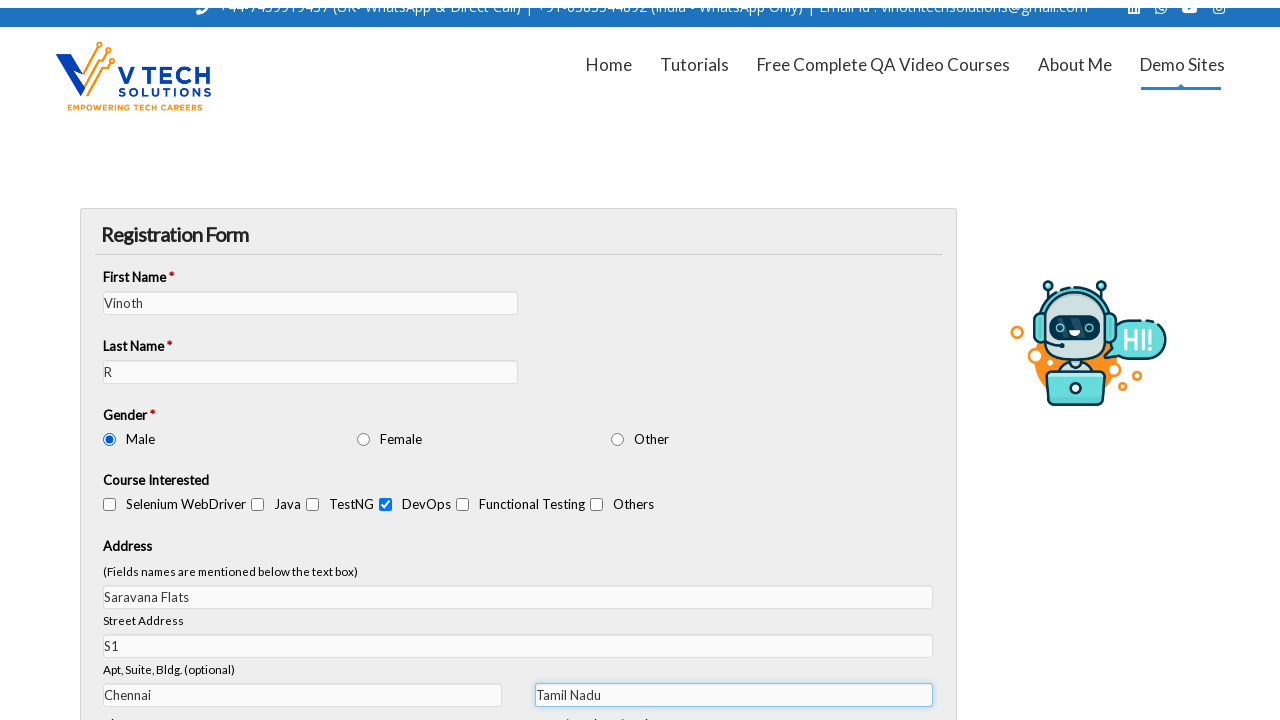

Selected 'India' from country dropdown on select[name='vfb-13[country]']
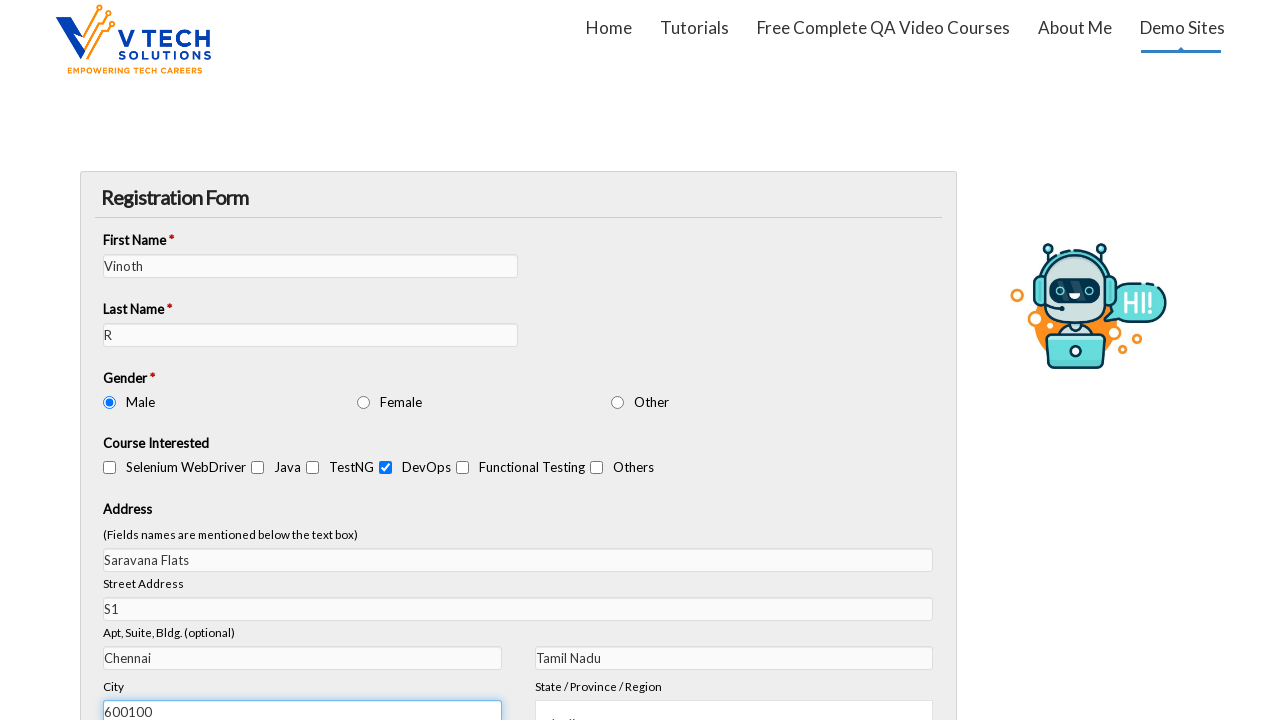

Filled email field with 'vinothrwins@gmail.com' on input[name='vfb-14']
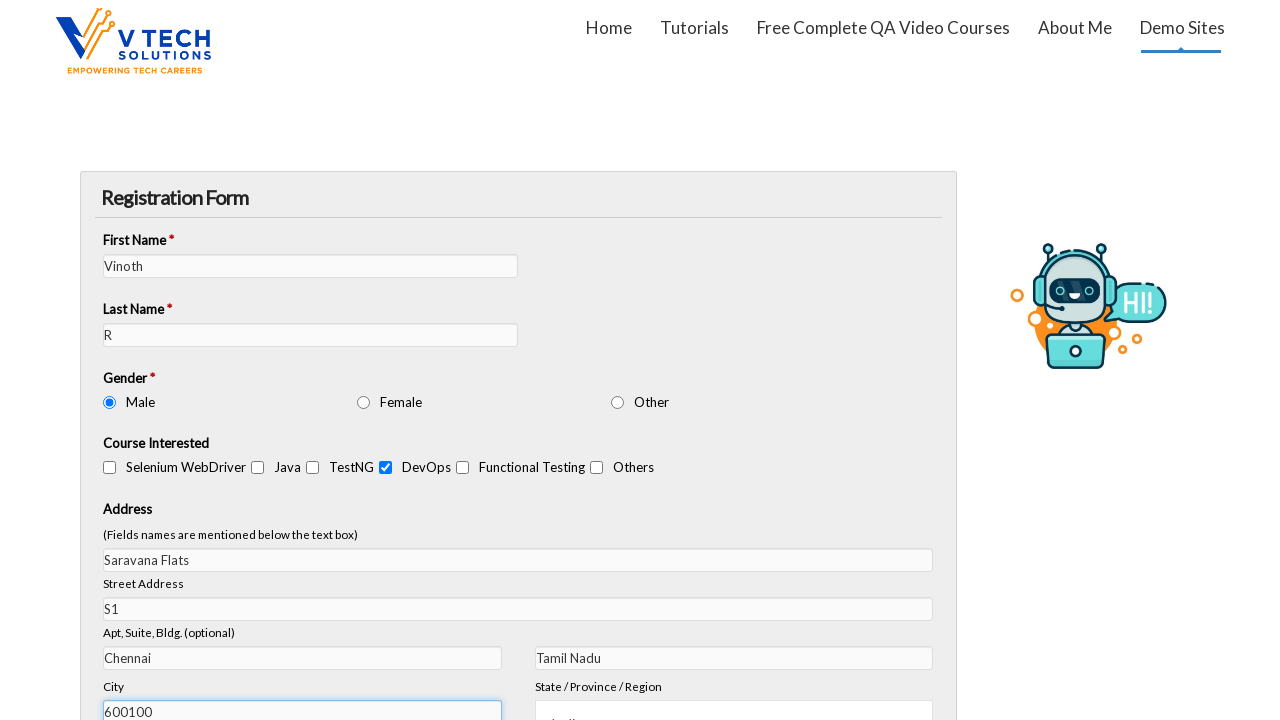

Filled demo date with '01/27/2024' on input[name='vfb-18']
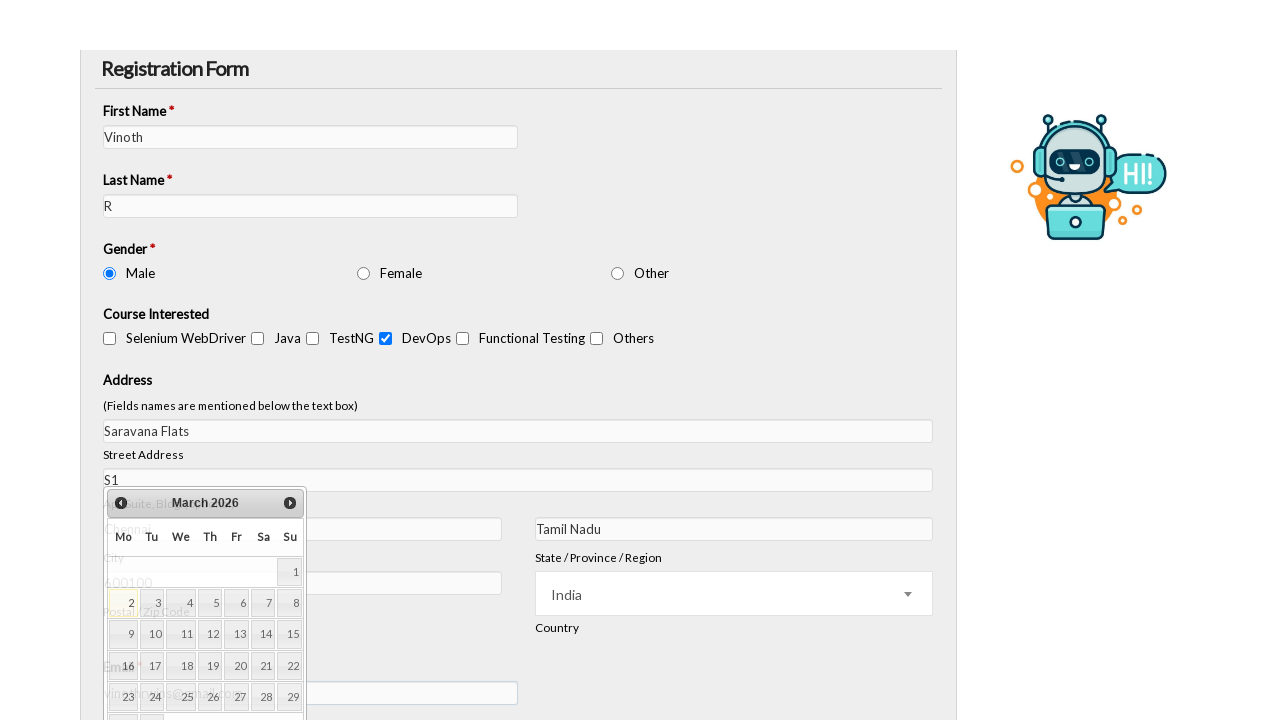

Pressed Enter to confirm demo date on input[name='vfb-18']
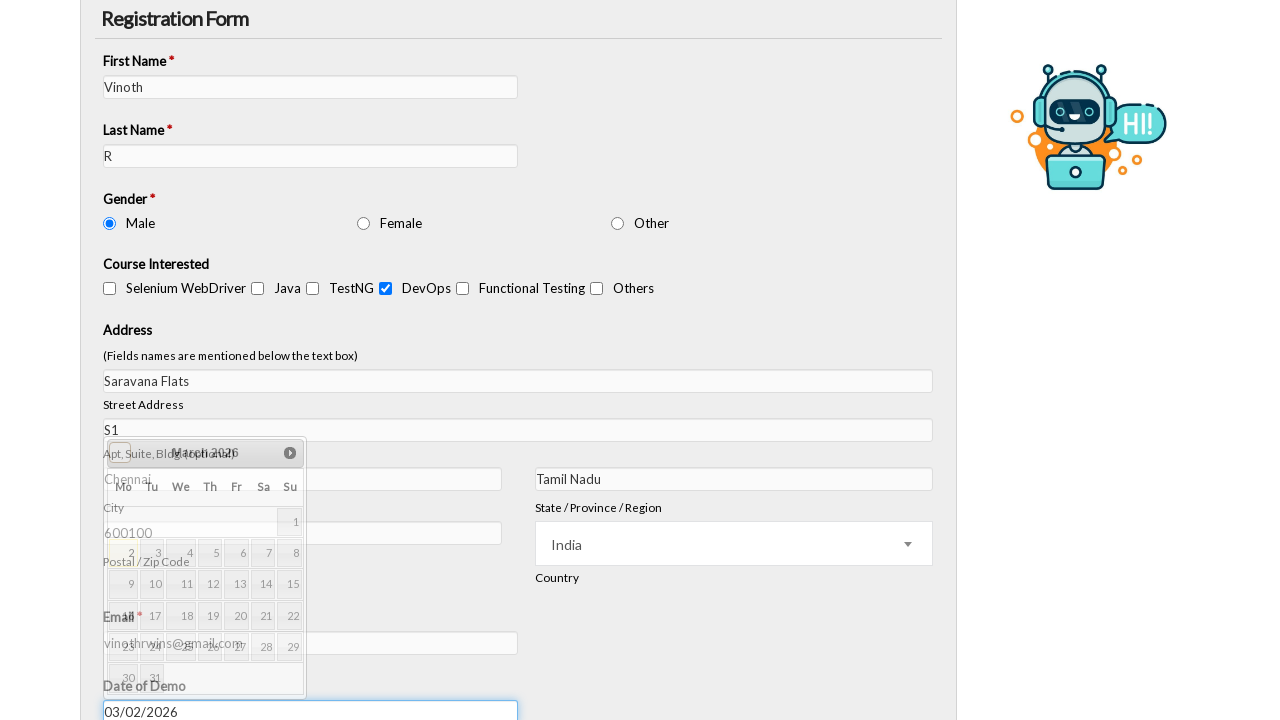

Selected hour '09' from time dropdown on select[name='vfb-16[hour]']
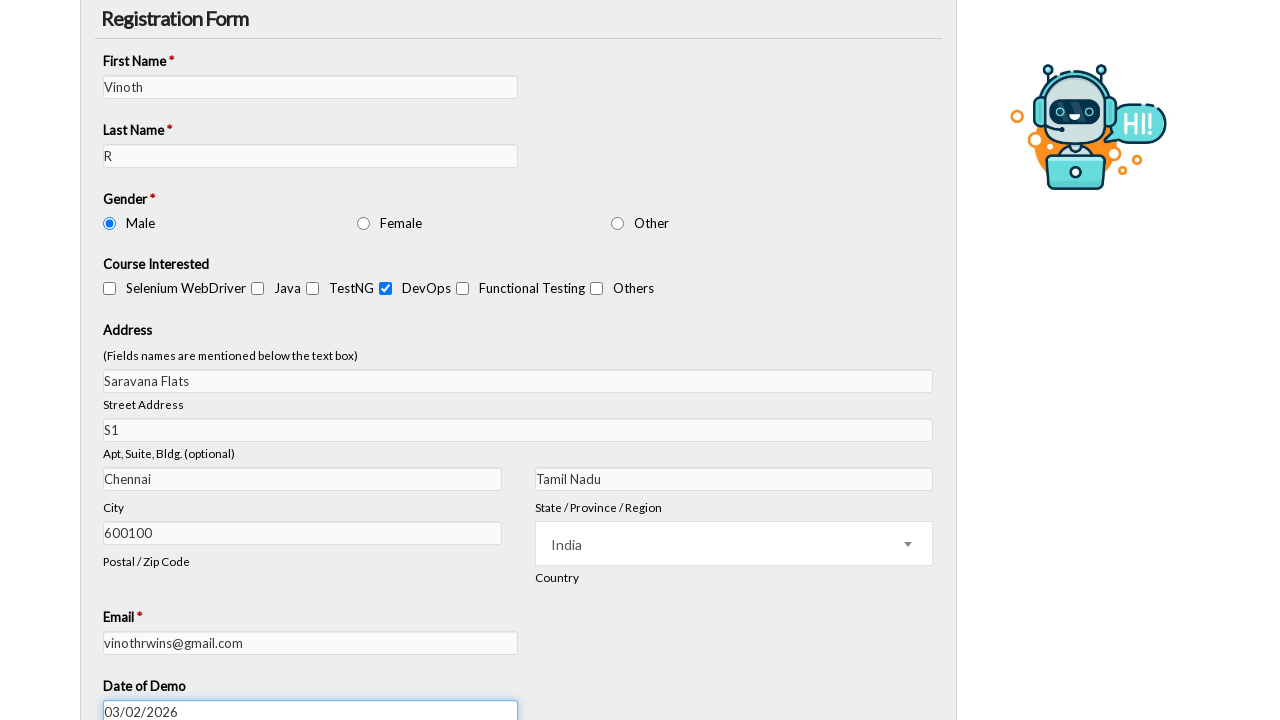

Selected minute '30' from time dropdown on select[name='vfb-16[min]']
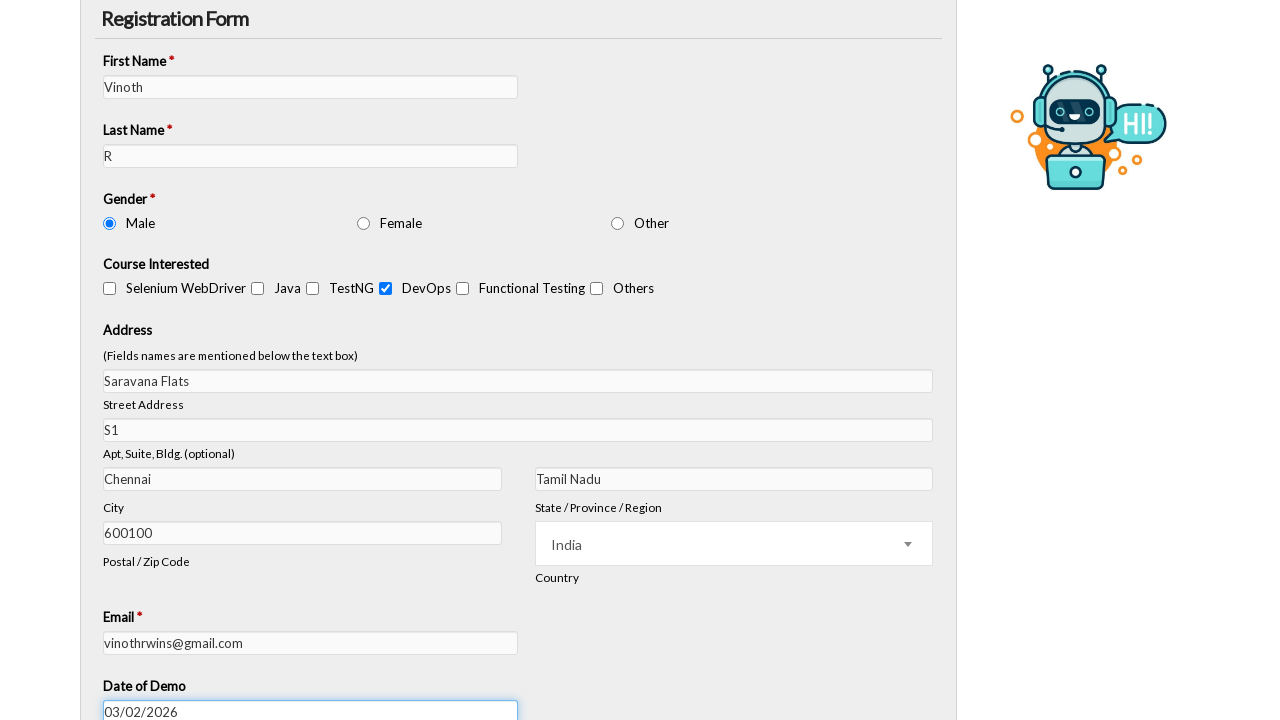

Filled mobile number with '6383544892' on input[name='vfb-19']
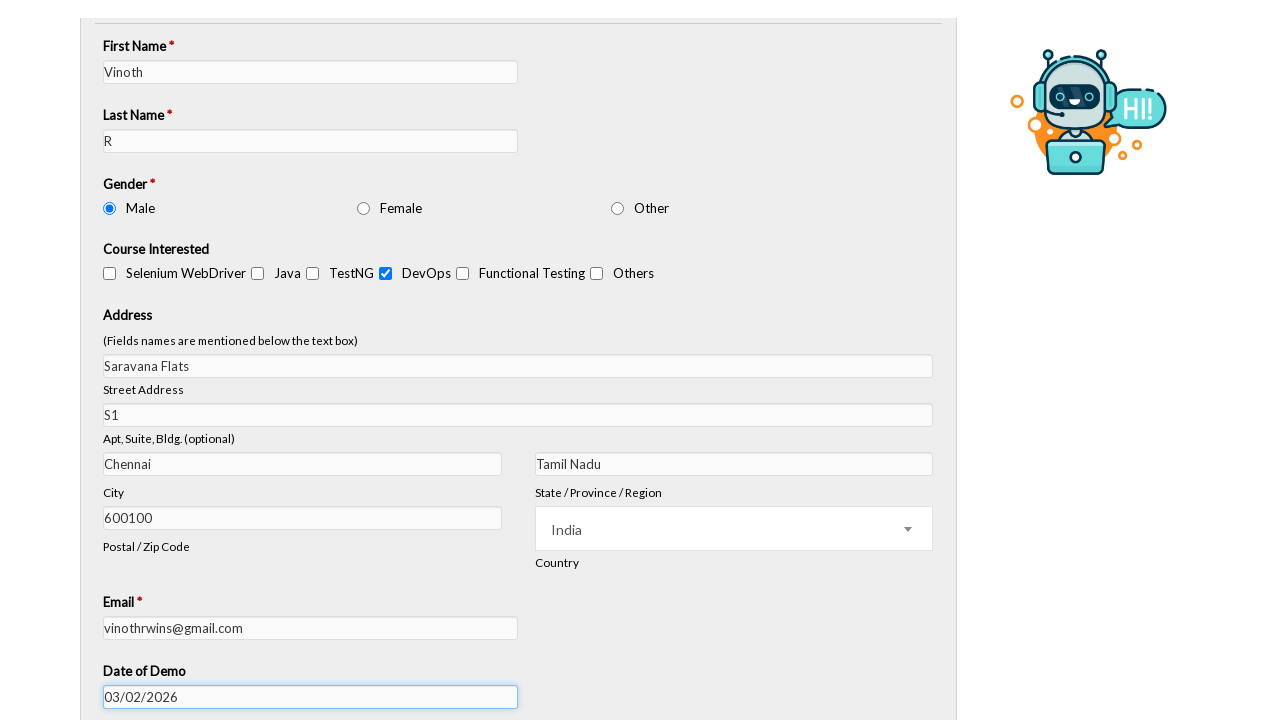

Checked UFT course checkbox at (258, 85) on xpath=//input[@id='vfb-20-1']
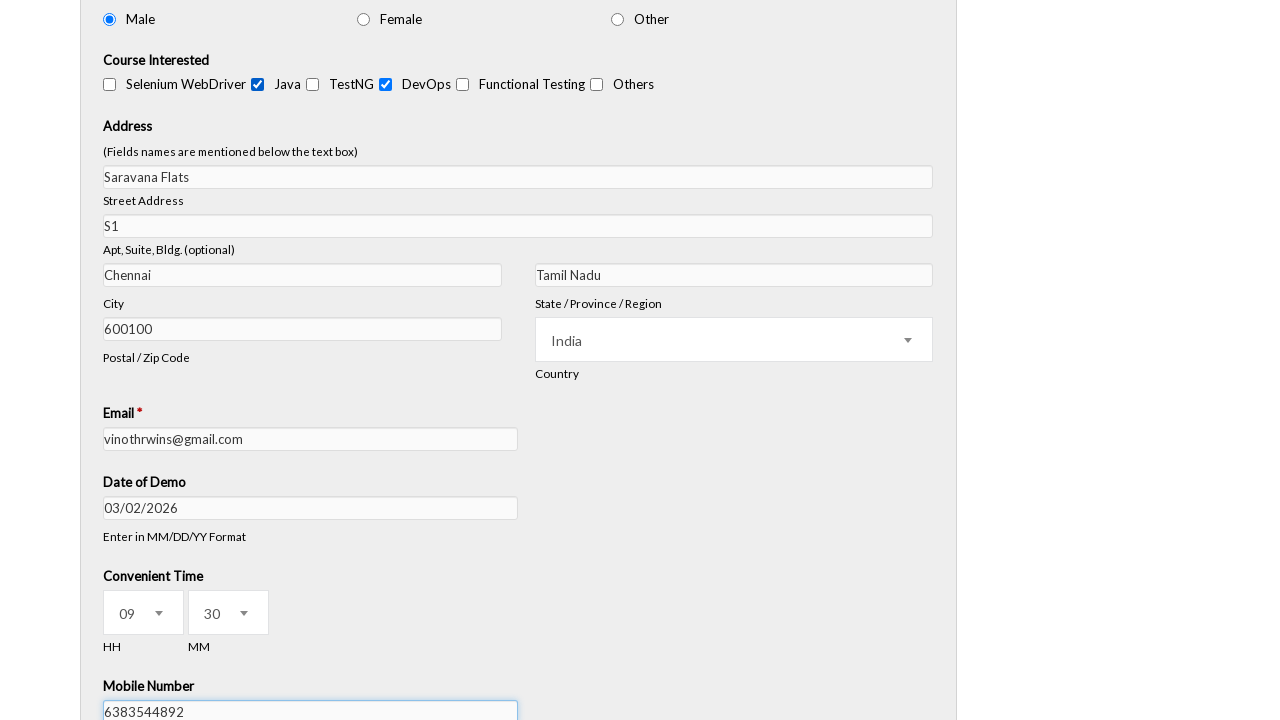

Checked Selenium WebDriver course checkbox at (110, 85) on xpath=//input[@id='vfb-20-0']
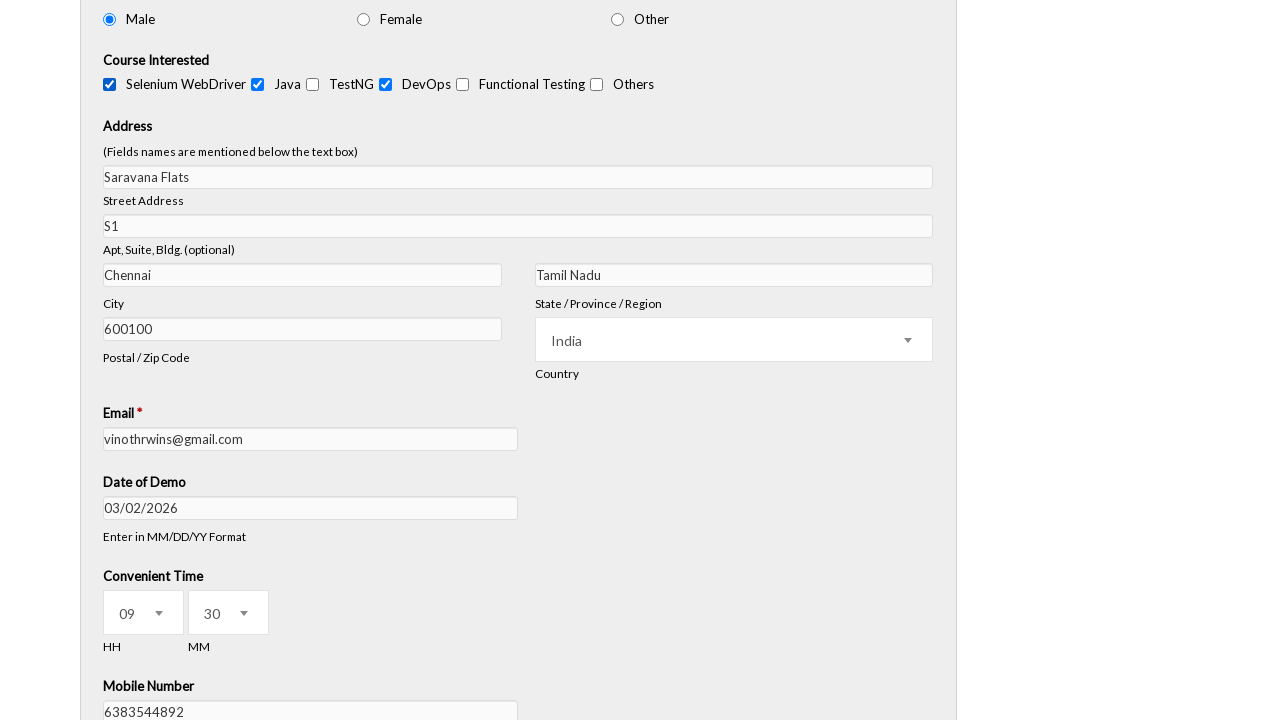

Filled query textarea with selenium training duration question on //textarea[@id='vfb-23']
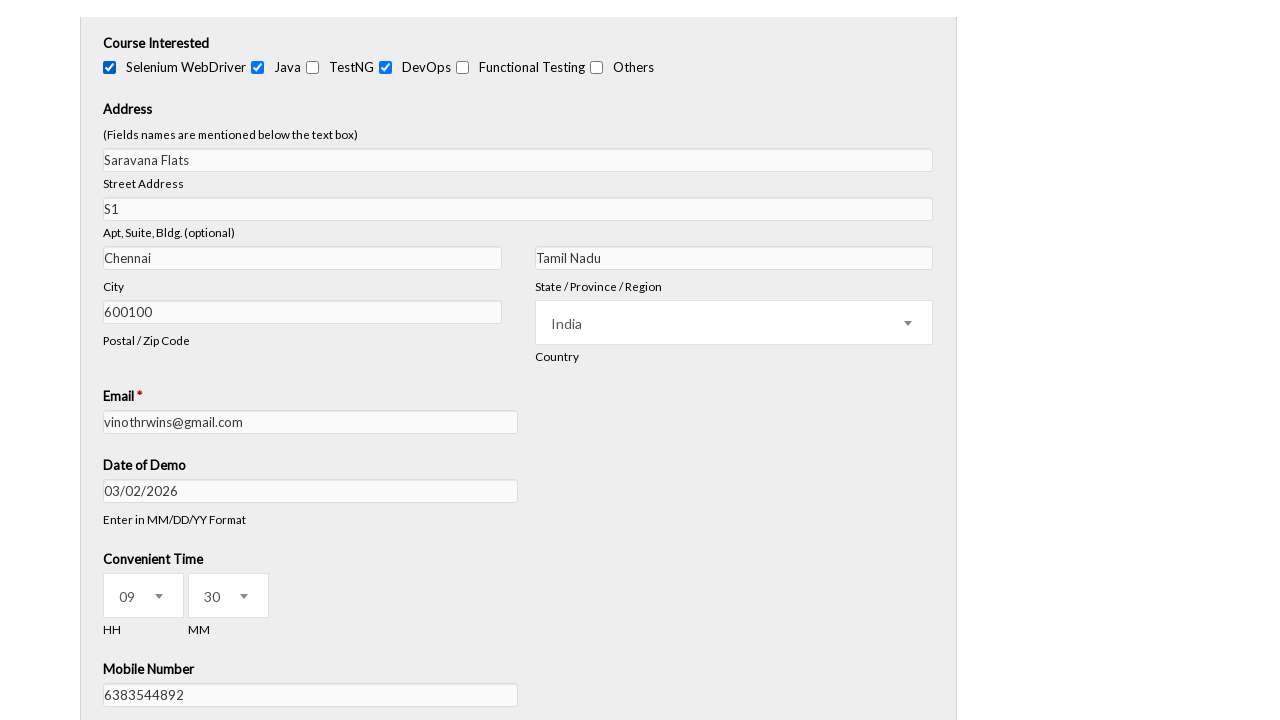

Retrieved verification label text
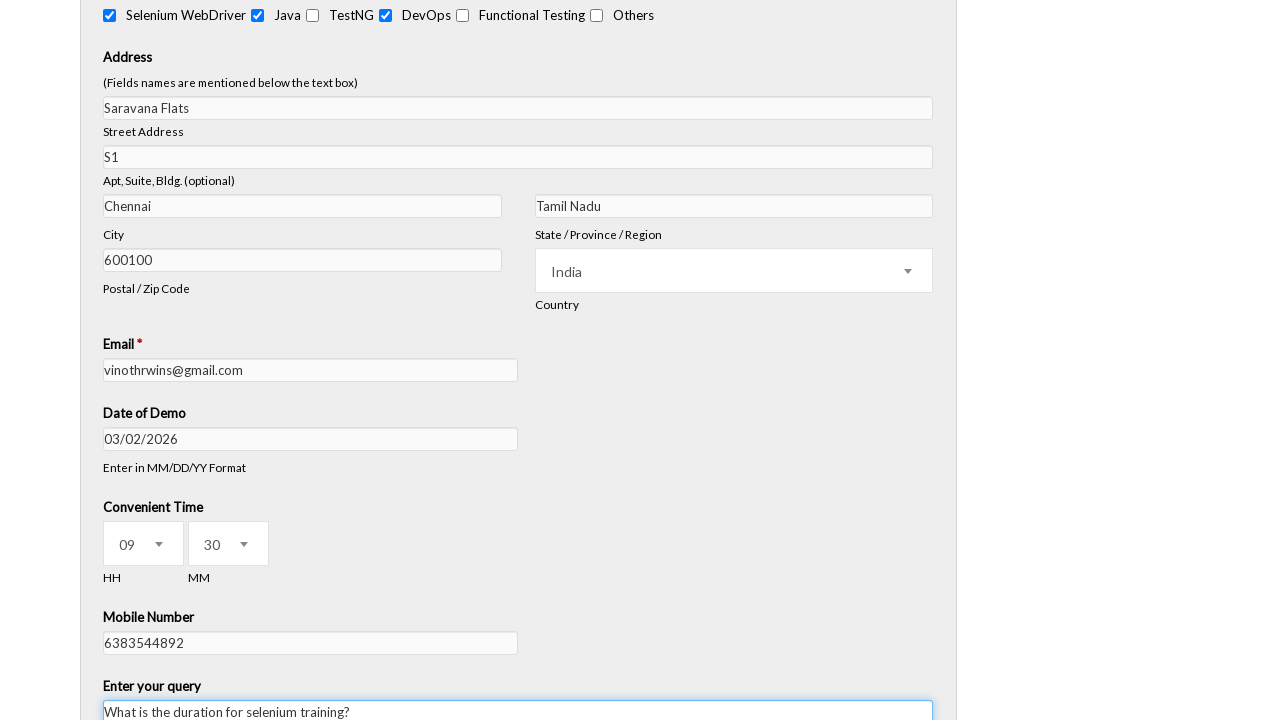

Extracted verification number: 33
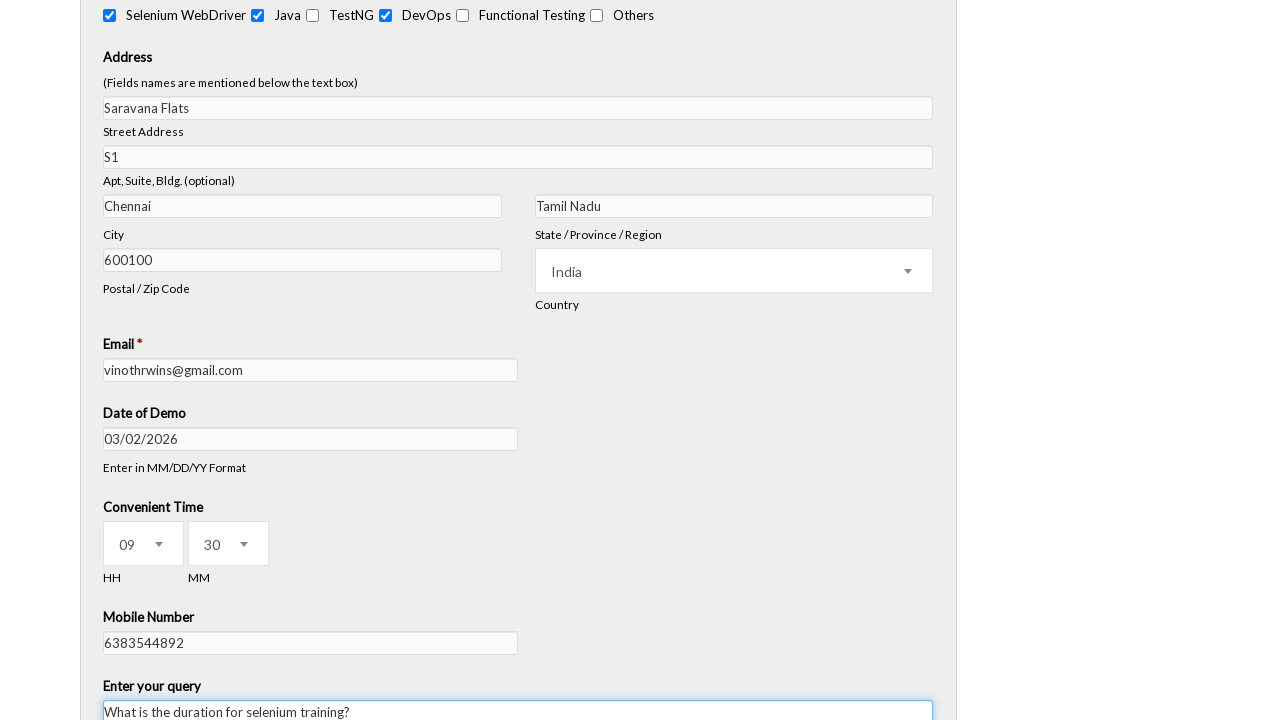

Filled verification code field with '33' on #vfb-3
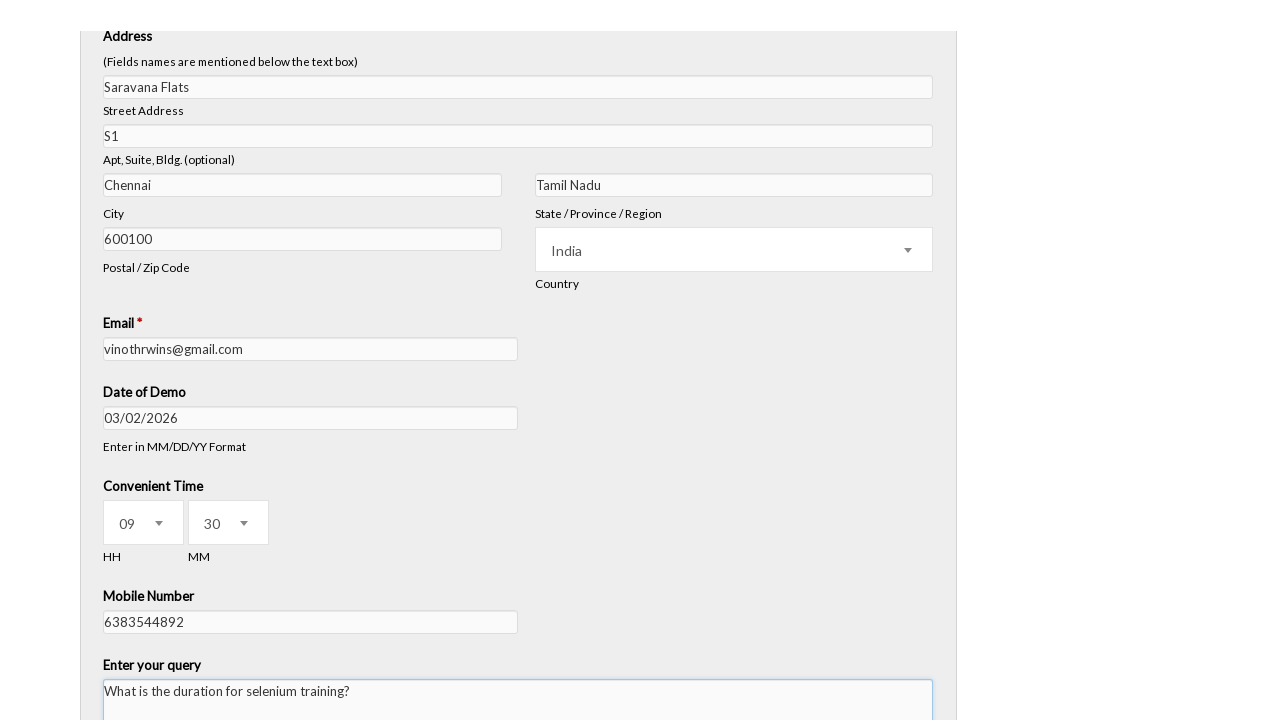

Clicked form submit button at (30, 706) on input[name='vfb-submit']
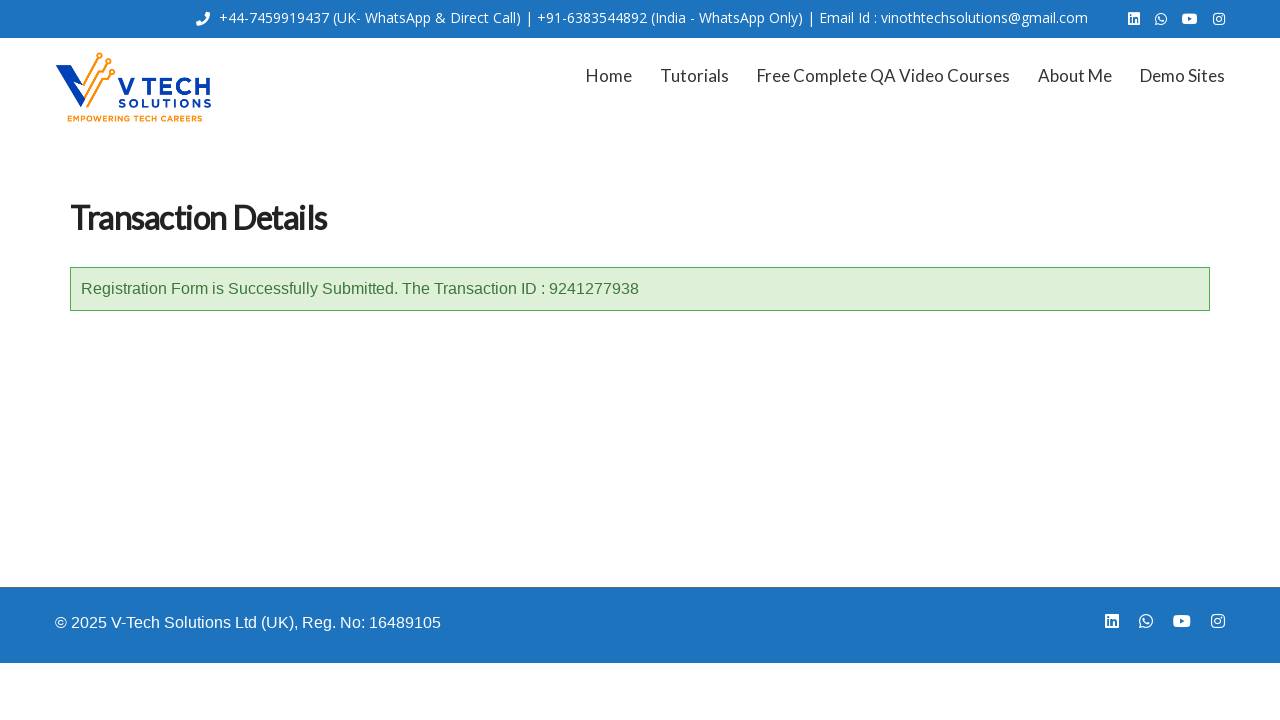

Waited for success message container to load
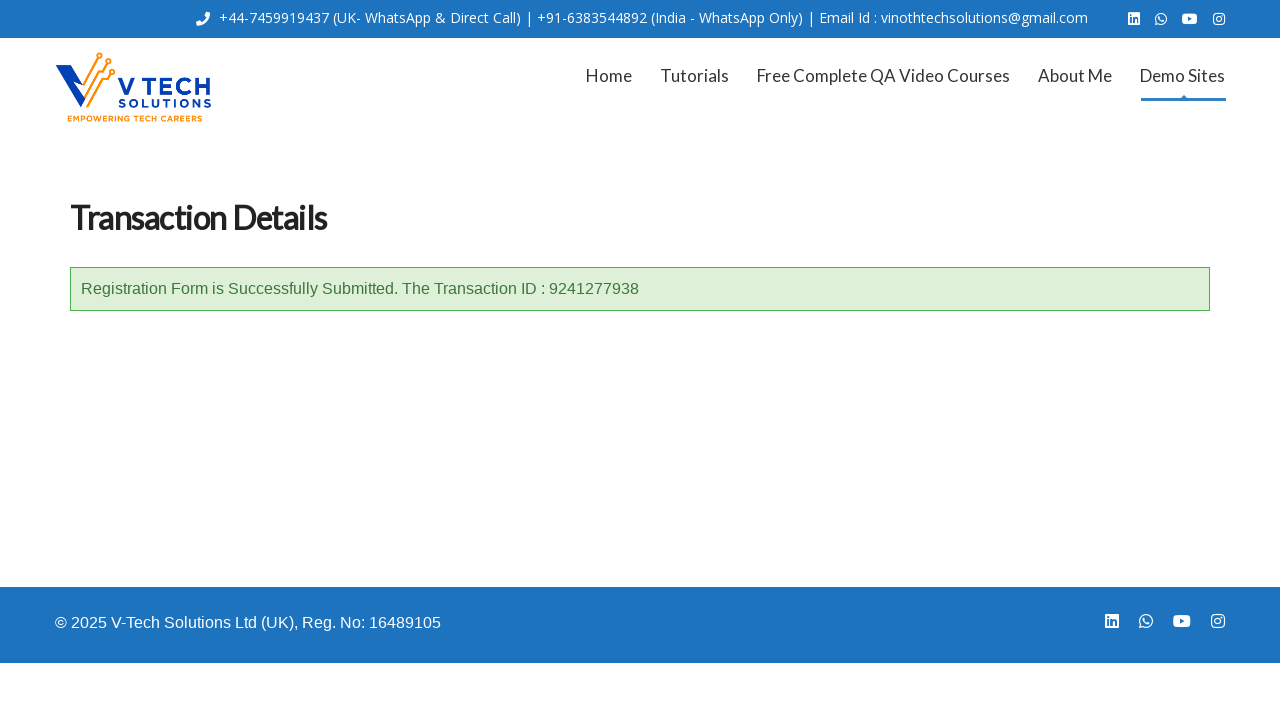

Located success message element
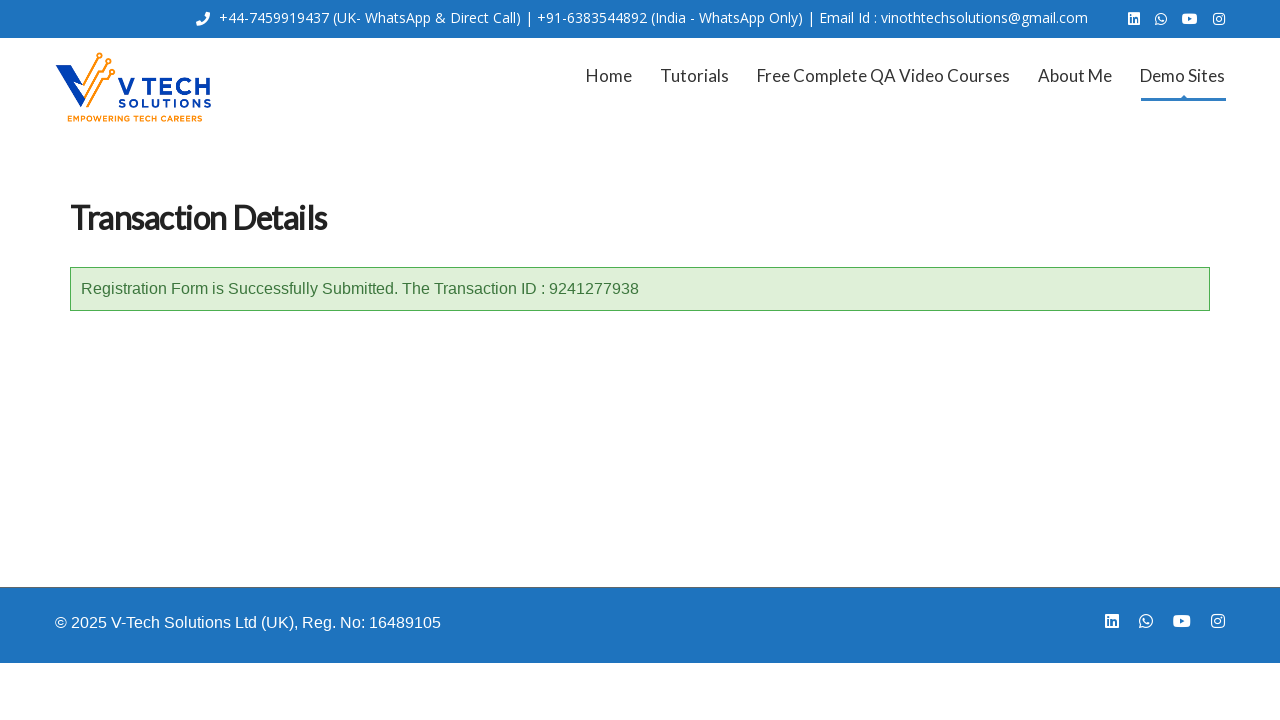

Retrieved success message text
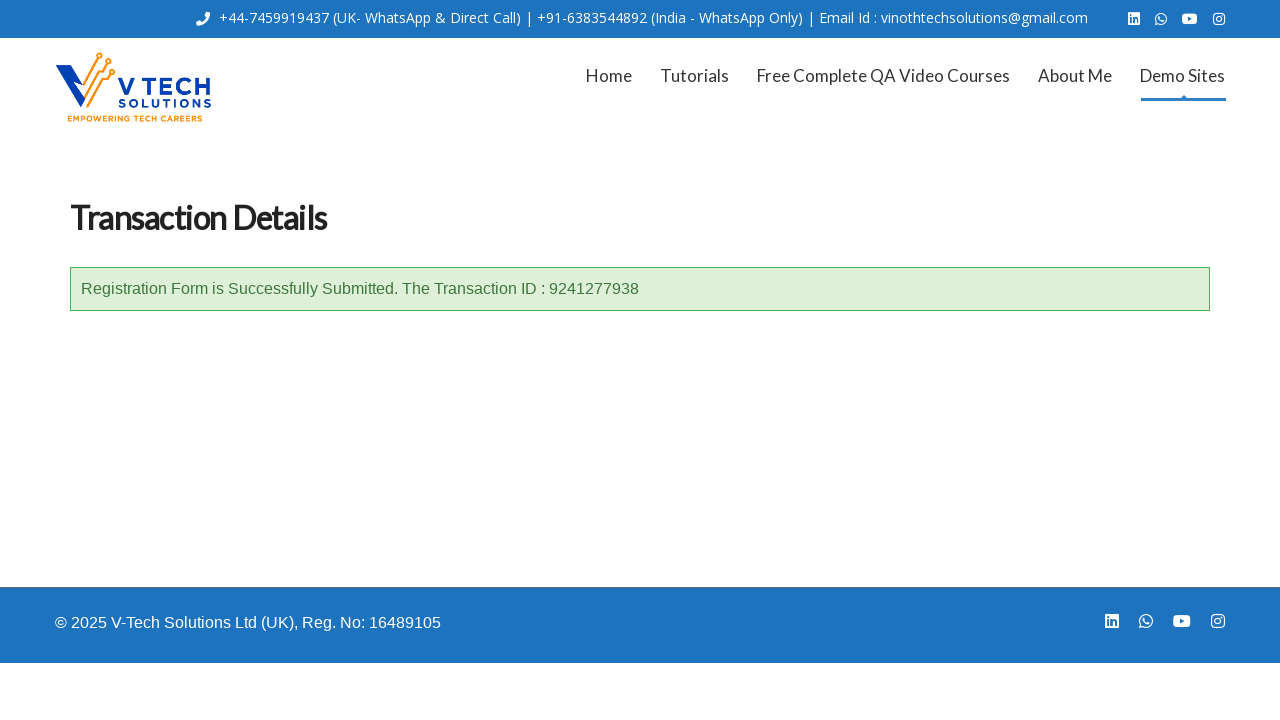

Verified success message contains 'Registration Form is Successfully Submitted.'
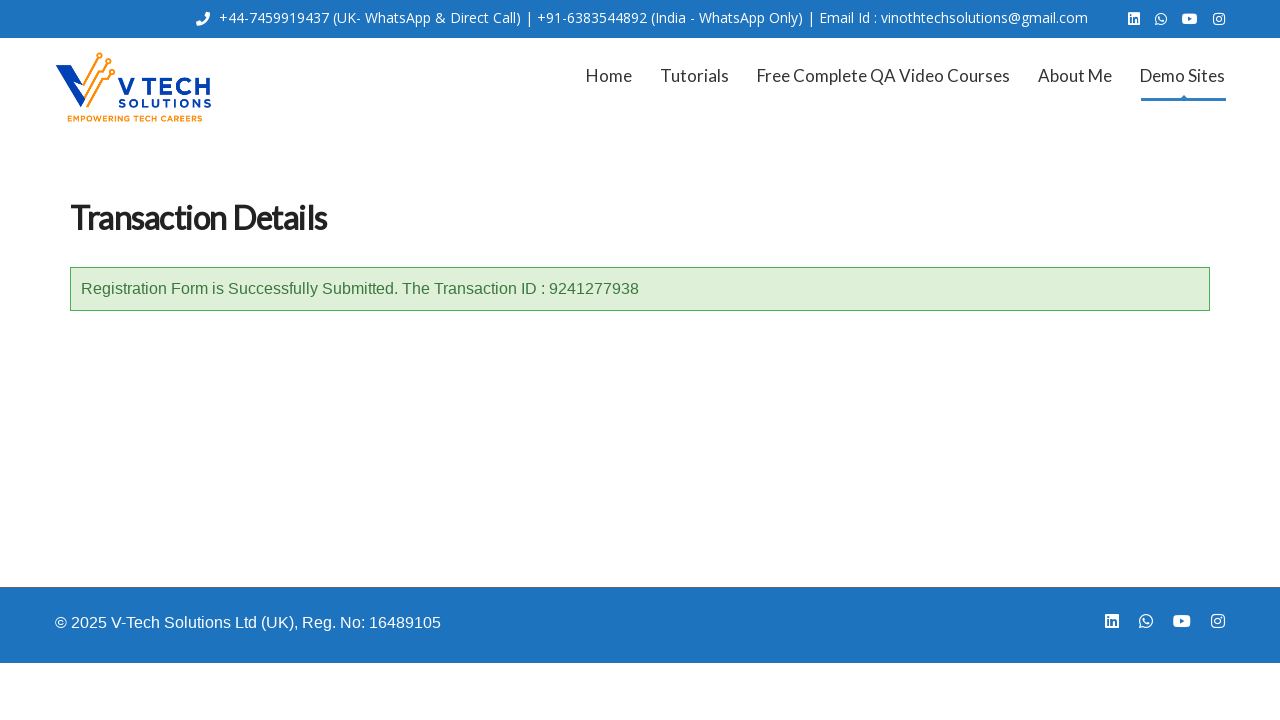

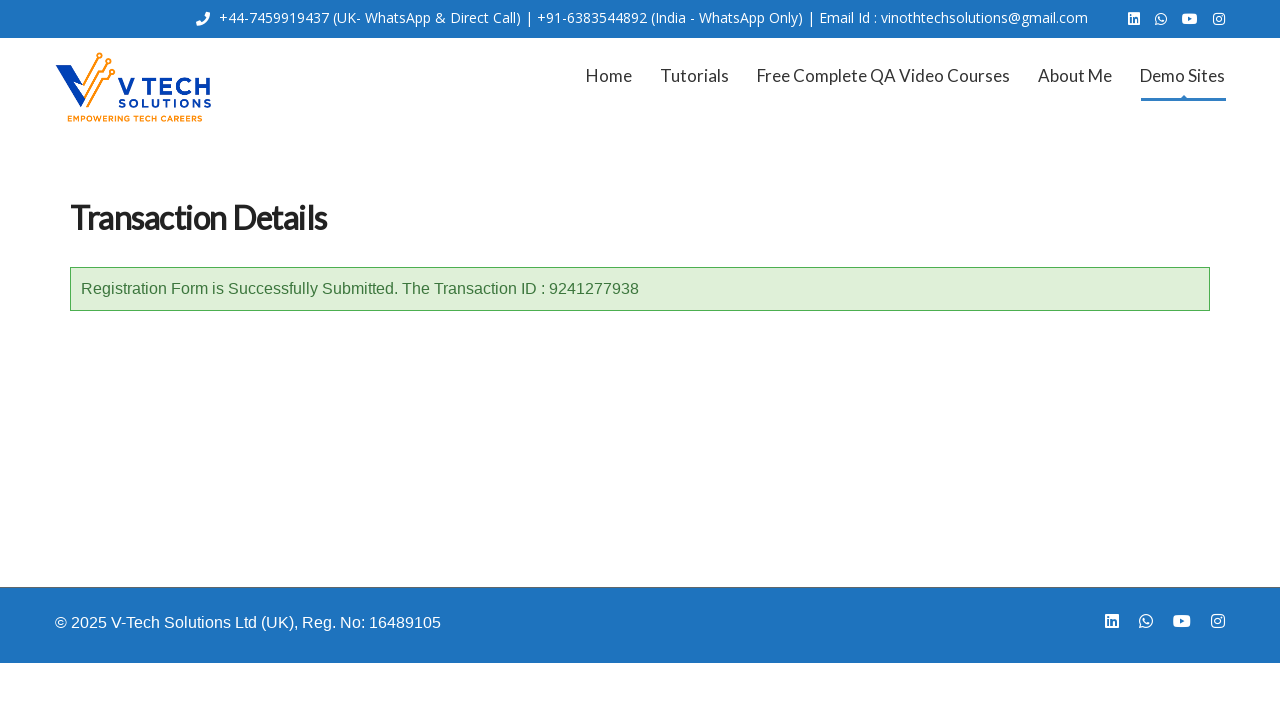